Tests calendar date picker functionality by clicking on the datepicker input and selecting a specific date (28) from the calendar popup

Starting URL: http://seleniumpractise.blogspot.in/2016/08/how-to-handle-calendar-in-selenium.html

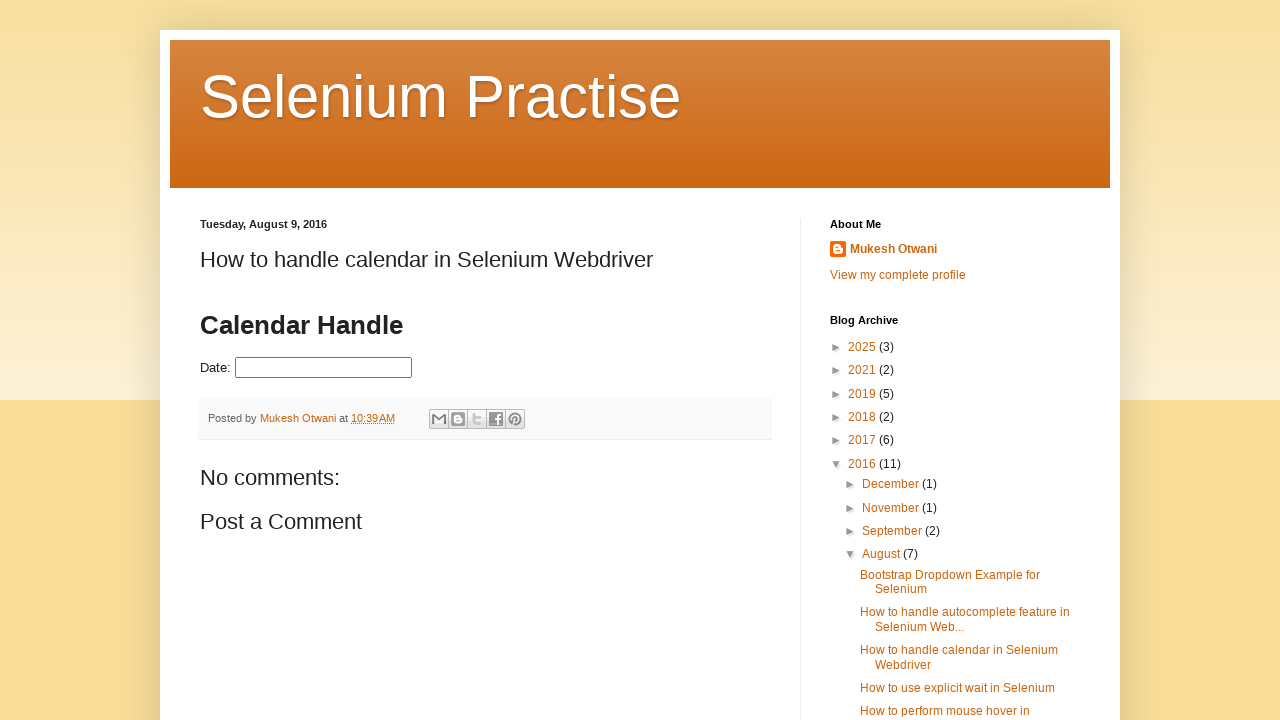

Navigated to calendar handling test page
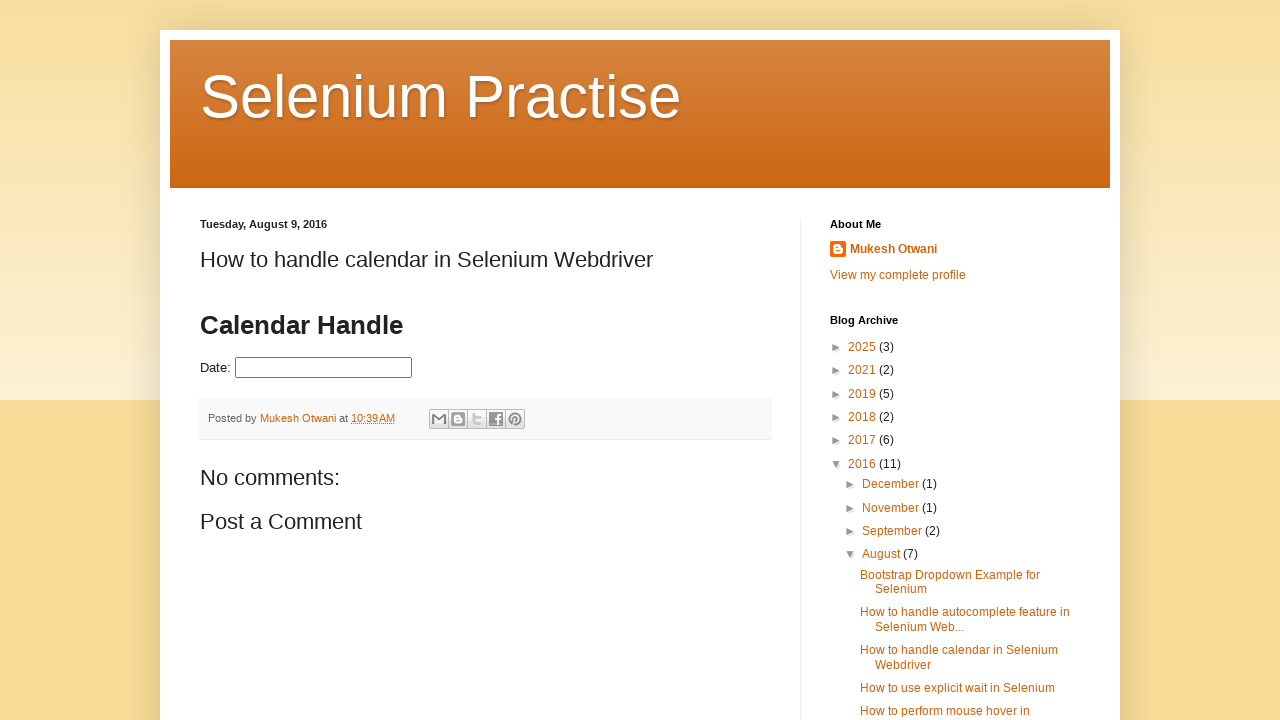

Clicked on datepicker input to open calendar at (324, 368) on #datepicker
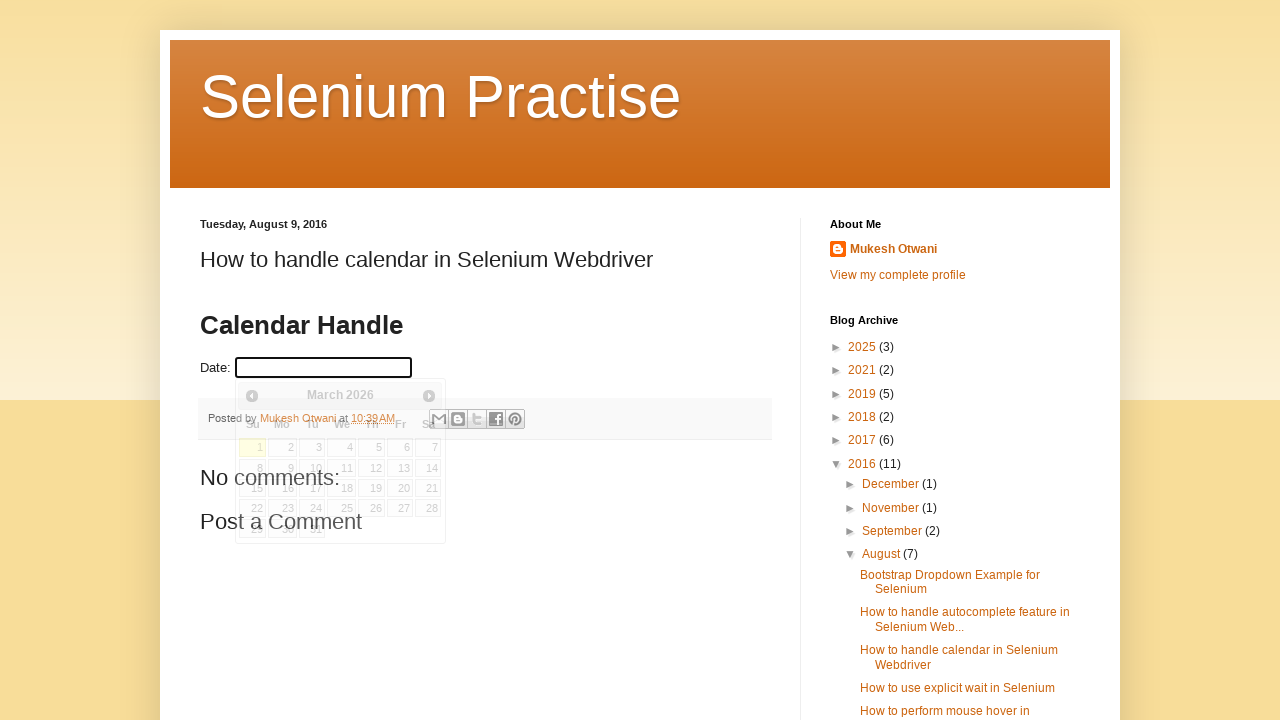

Calendar popup appeared and loaded
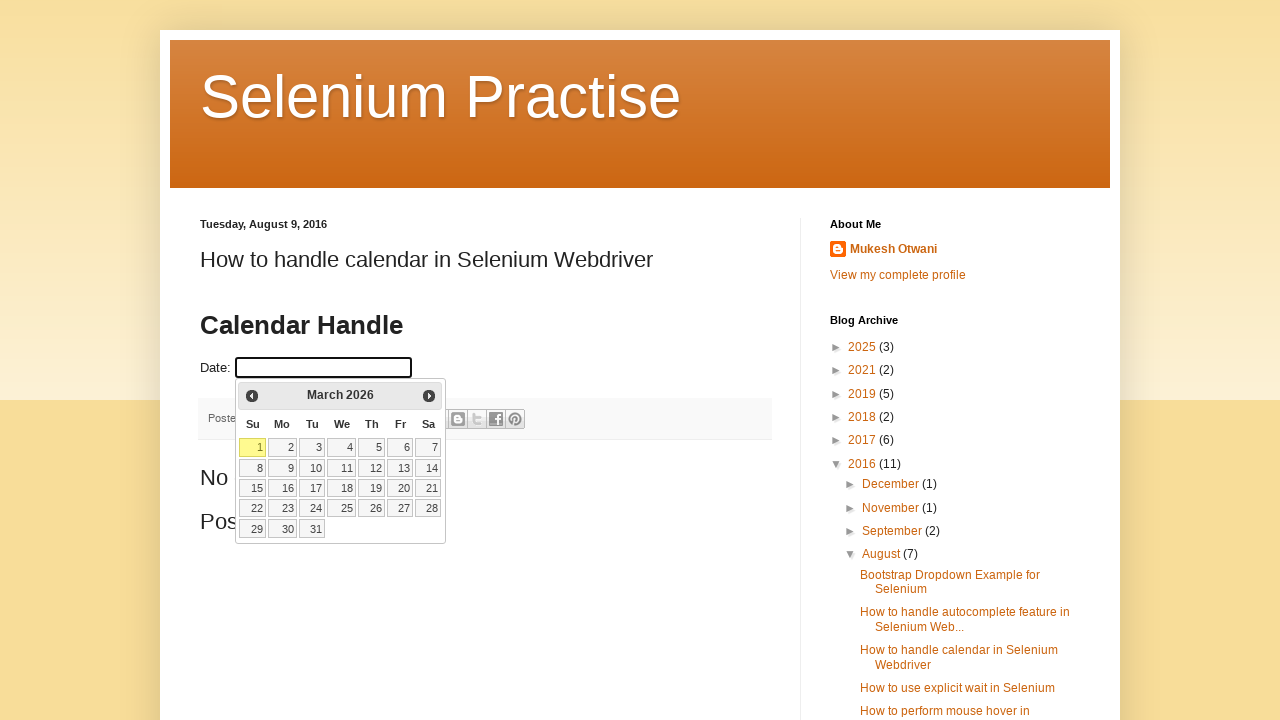

Located 35 date cells in the calendar
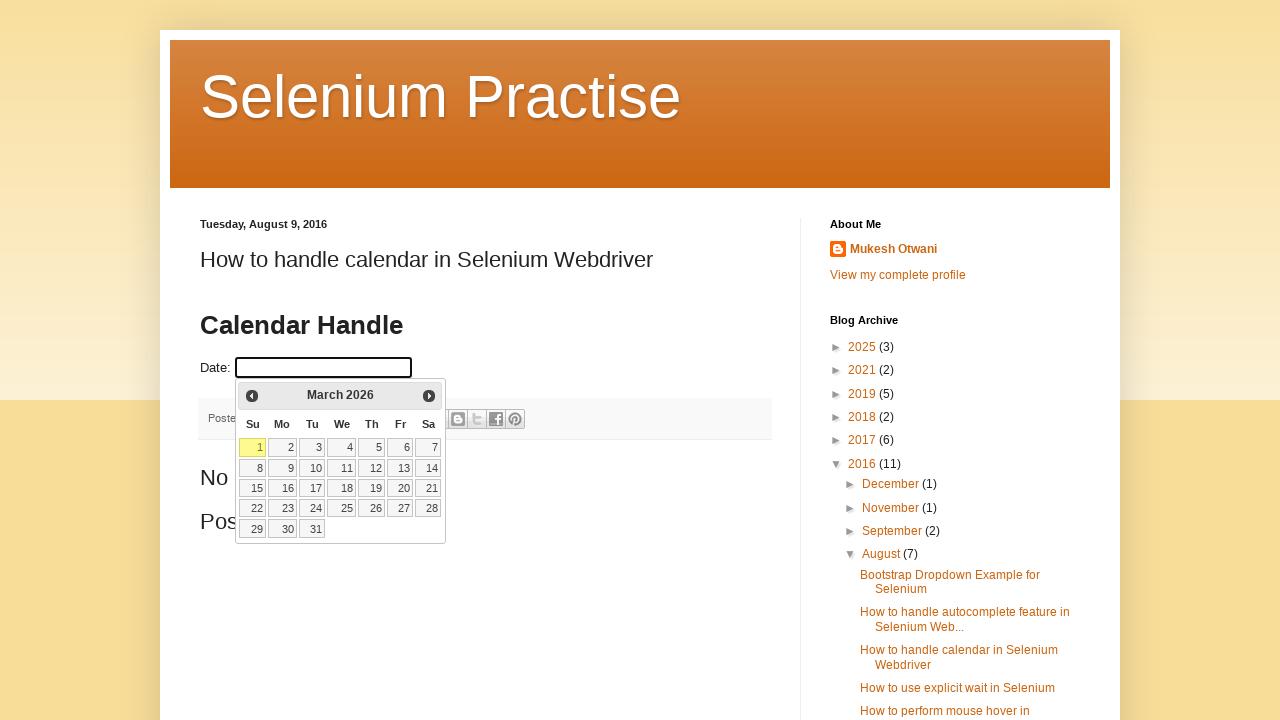

Selected date 28 from the calendar at (428, 508) on xpath=//table[@class='ui-datepicker-calendar']//td >> nth=27
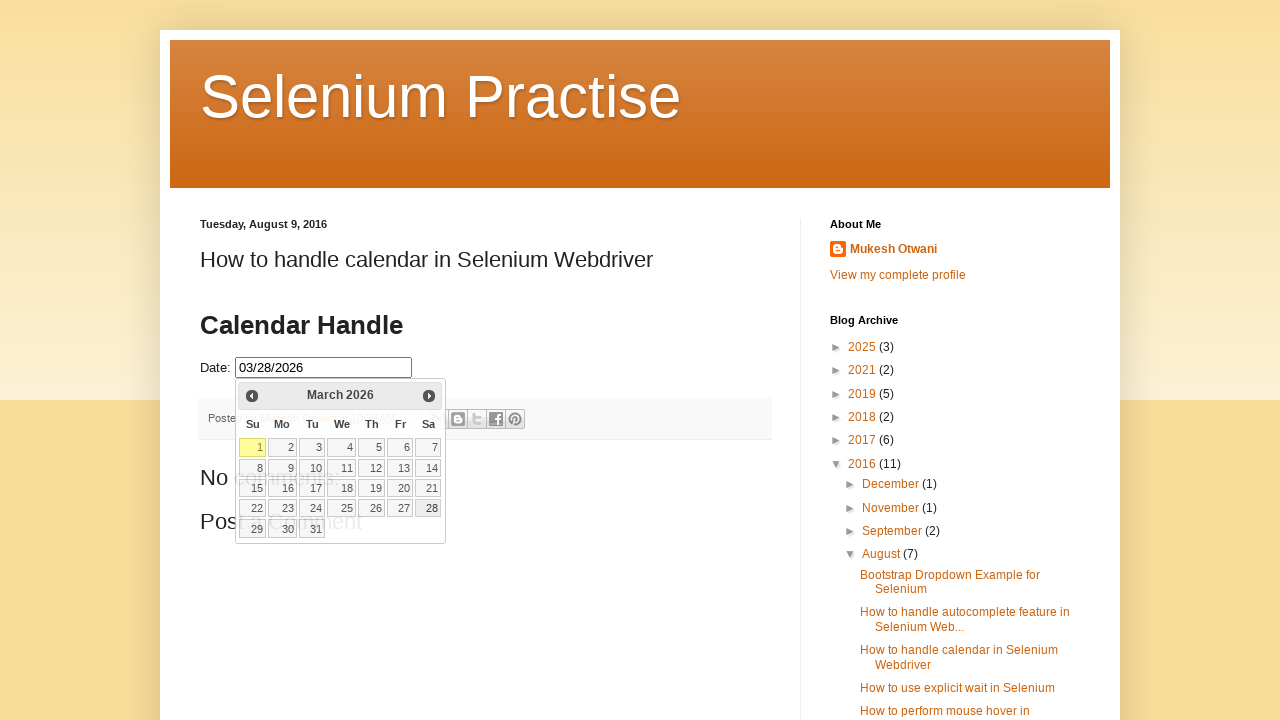

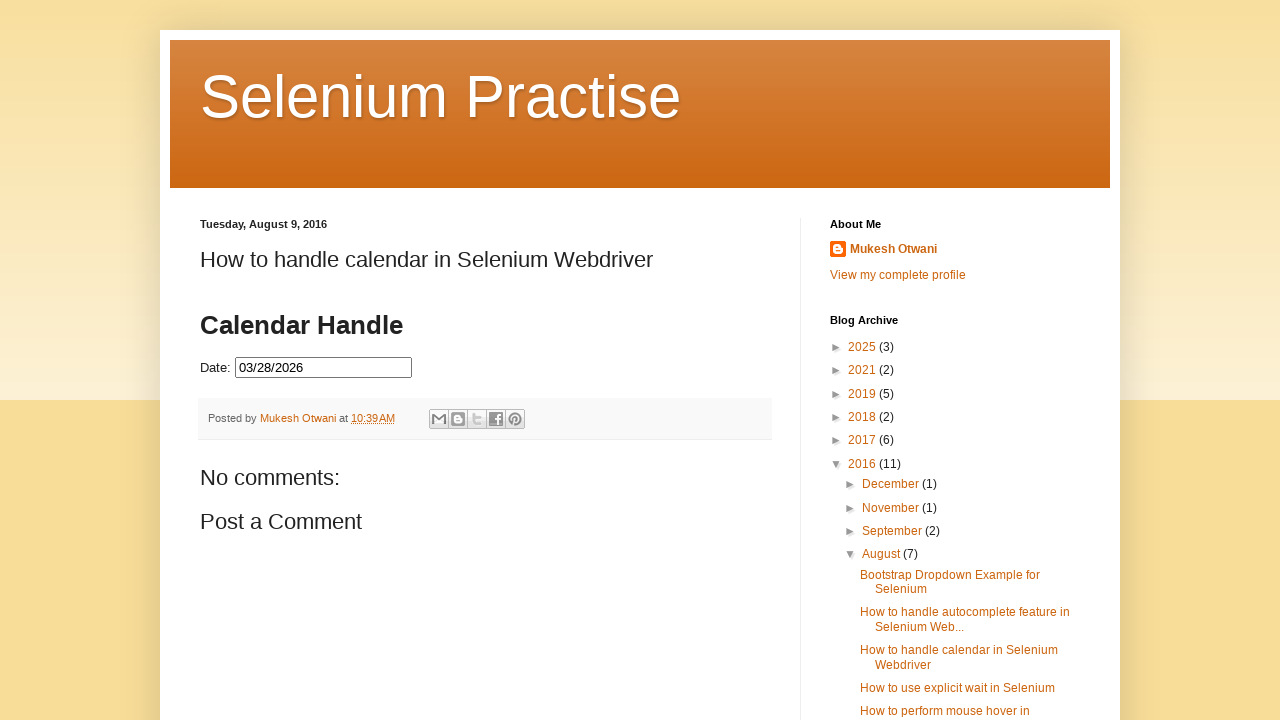